Tests switching between filter views and returning to display all items

Starting URL: https://demo.playwright.dev/todomvc

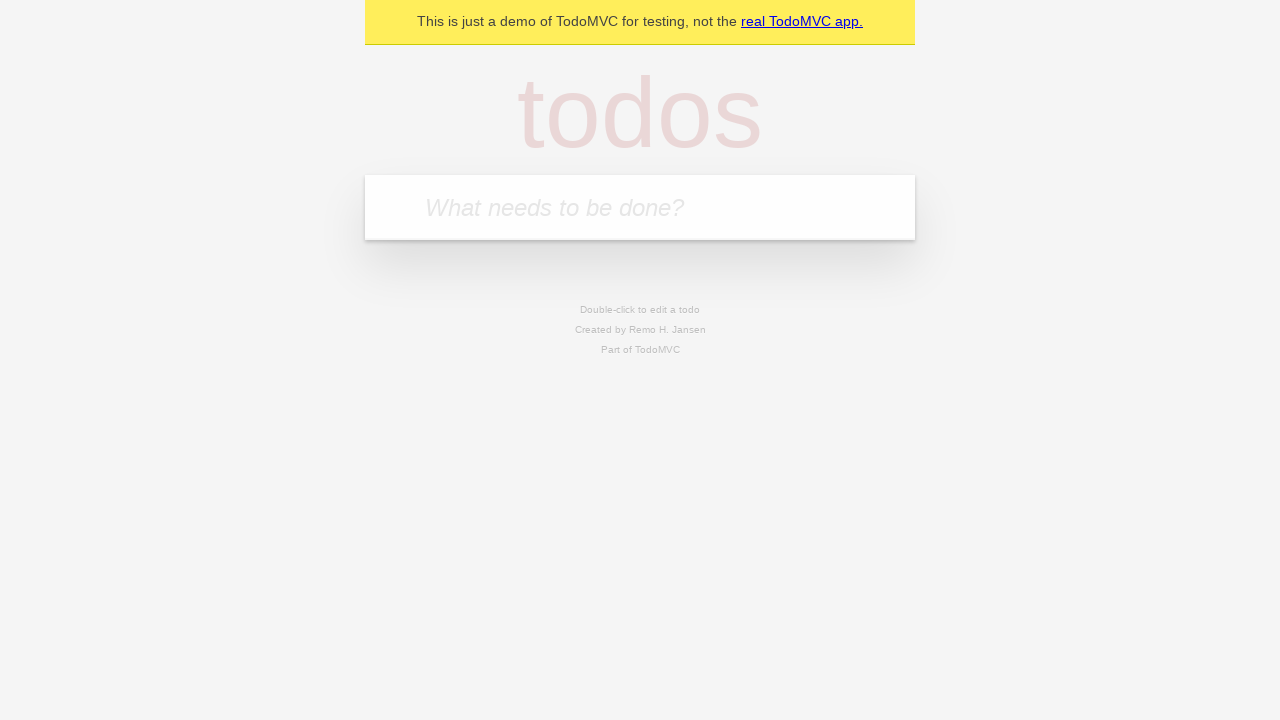

Filled todo input with 'buy some cheese' on internal:attr=[placeholder="What needs to be done?"i]
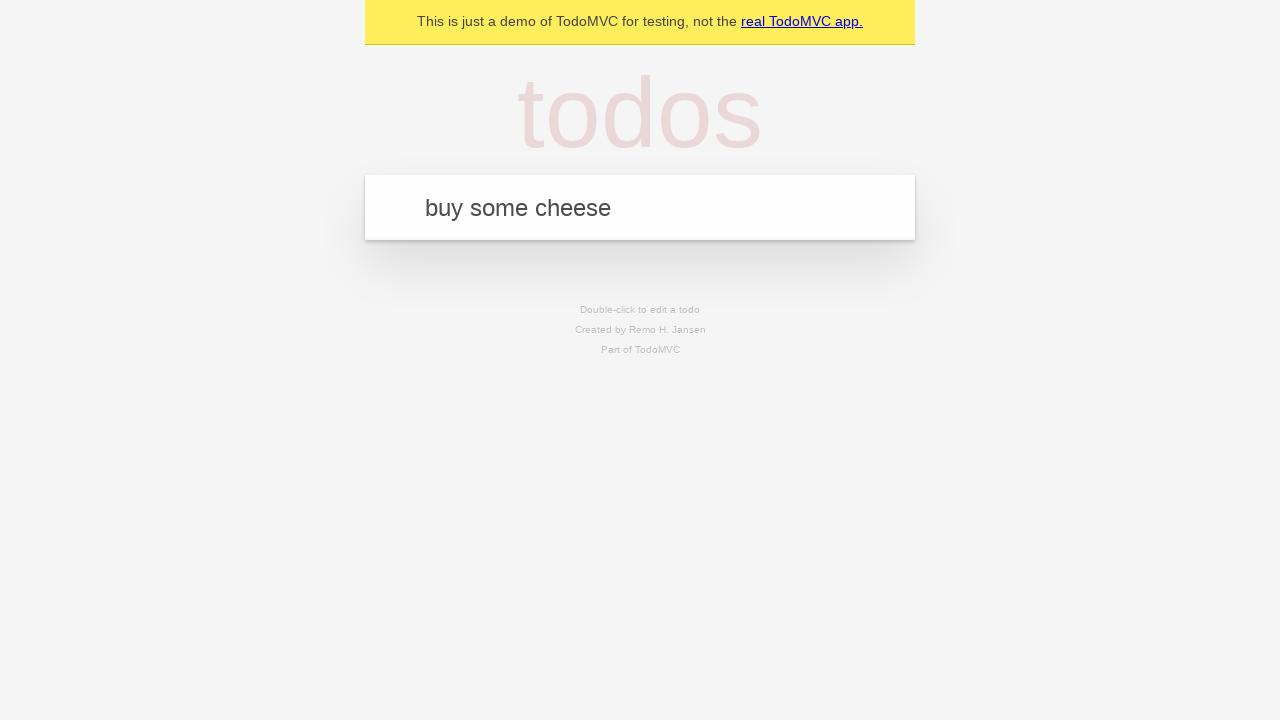

Pressed Enter to create todo 'buy some cheese' on internal:attr=[placeholder="What needs to be done?"i]
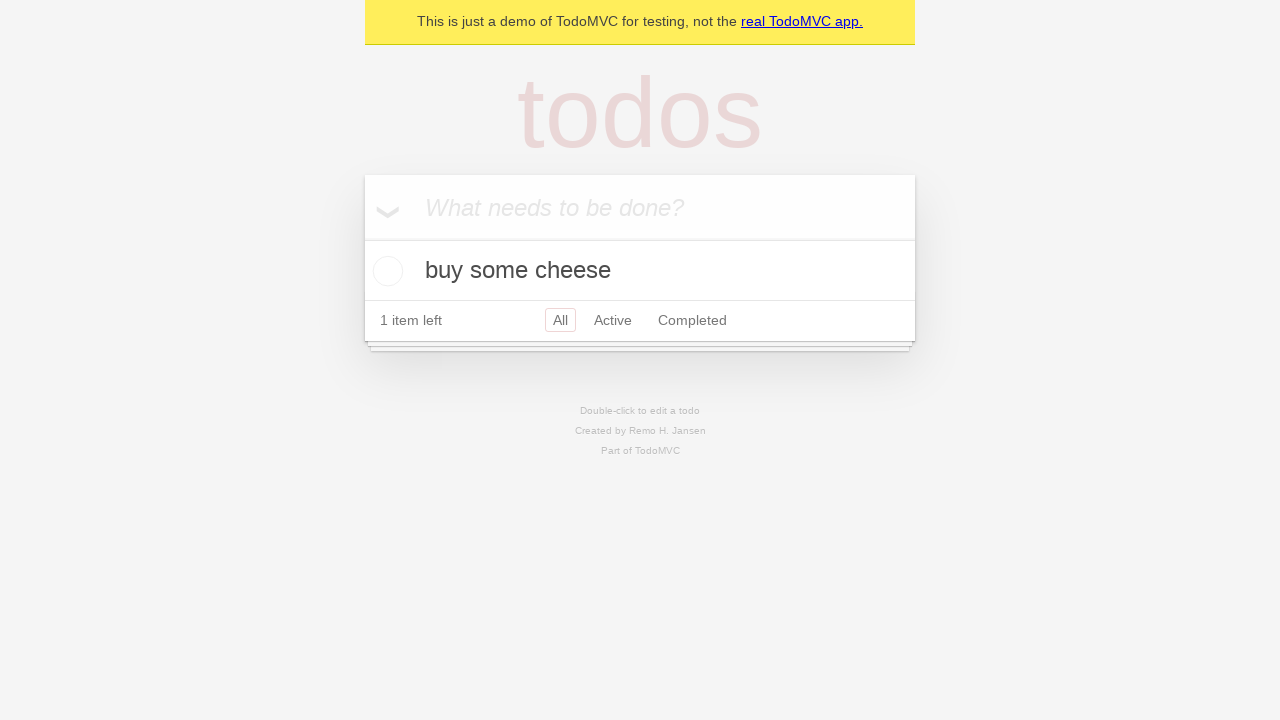

Filled todo input with 'feed the cat' on internal:attr=[placeholder="What needs to be done?"i]
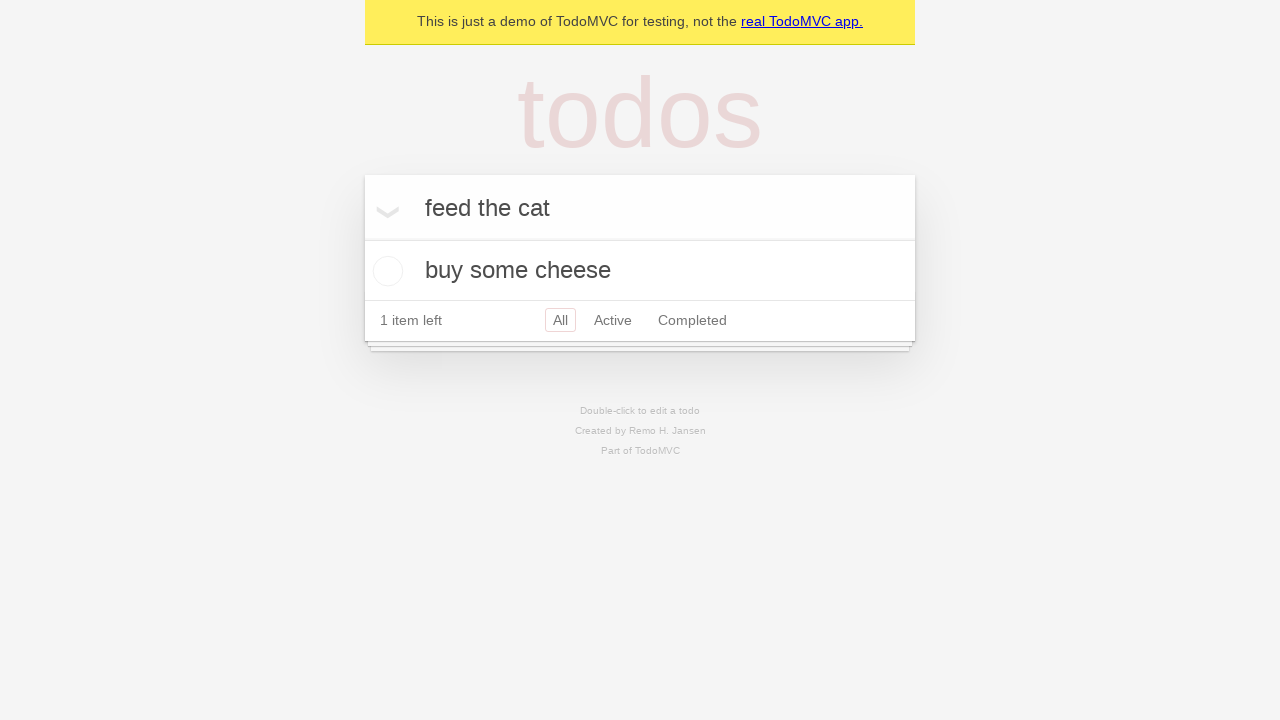

Pressed Enter to create todo 'feed the cat' on internal:attr=[placeholder="What needs to be done?"i]
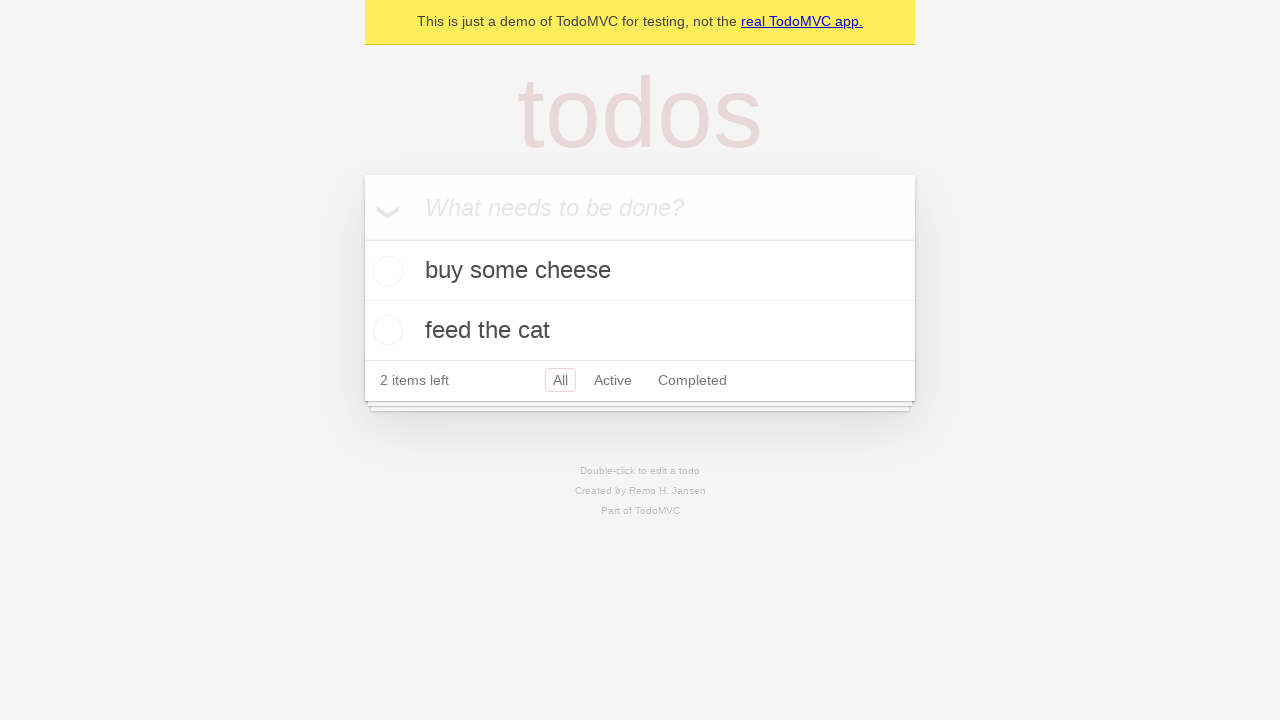

Filled todo input with 'book a doctors appointment' on internal:attr=[placeholder="What needs to be done?"i]
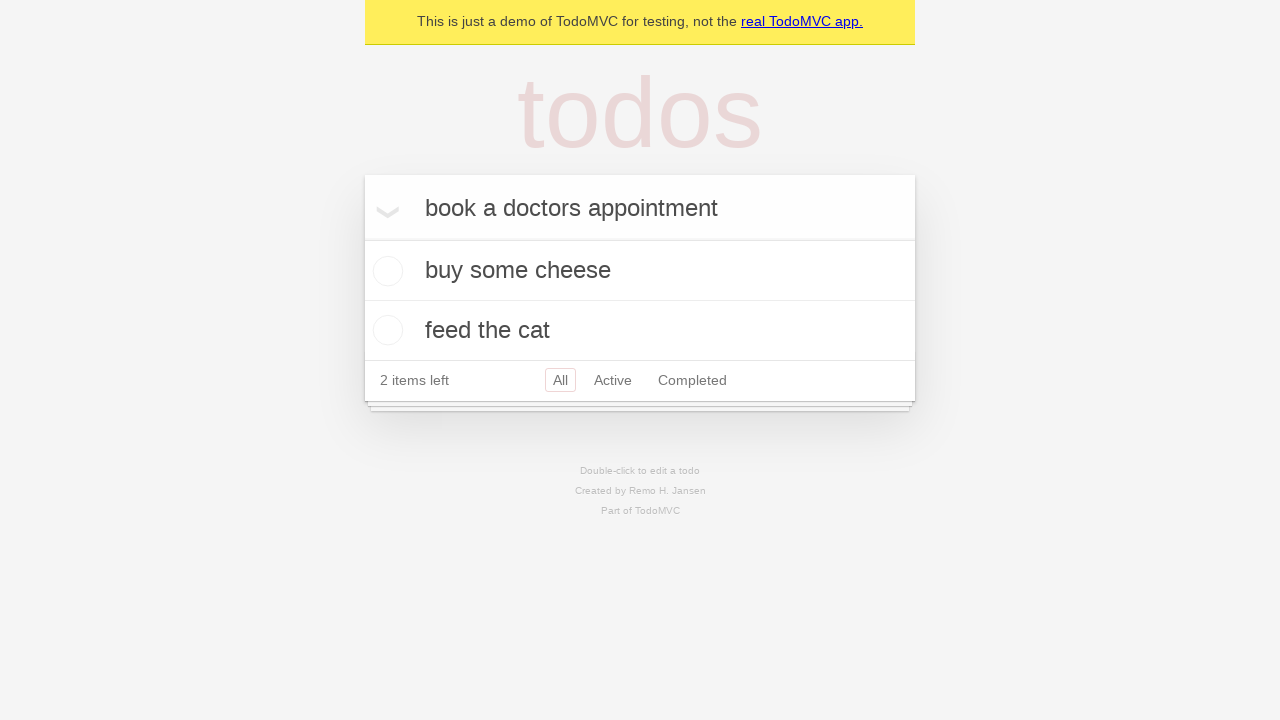

Pressed Enter to create todo 'book a doctors appointment' on internal:attr=[placeholder="What needs to be done?"i]
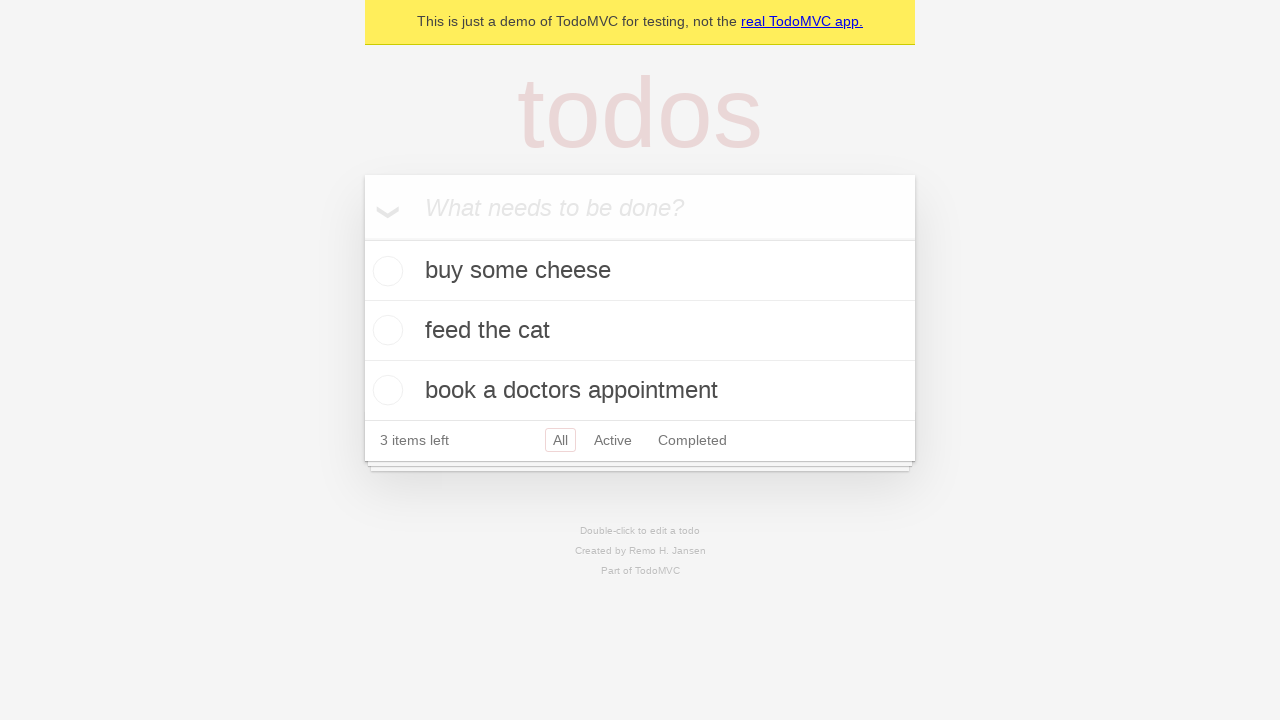

Filled todo input with 'random' on internal:attr=[placeholder="What needs to be done?"i]
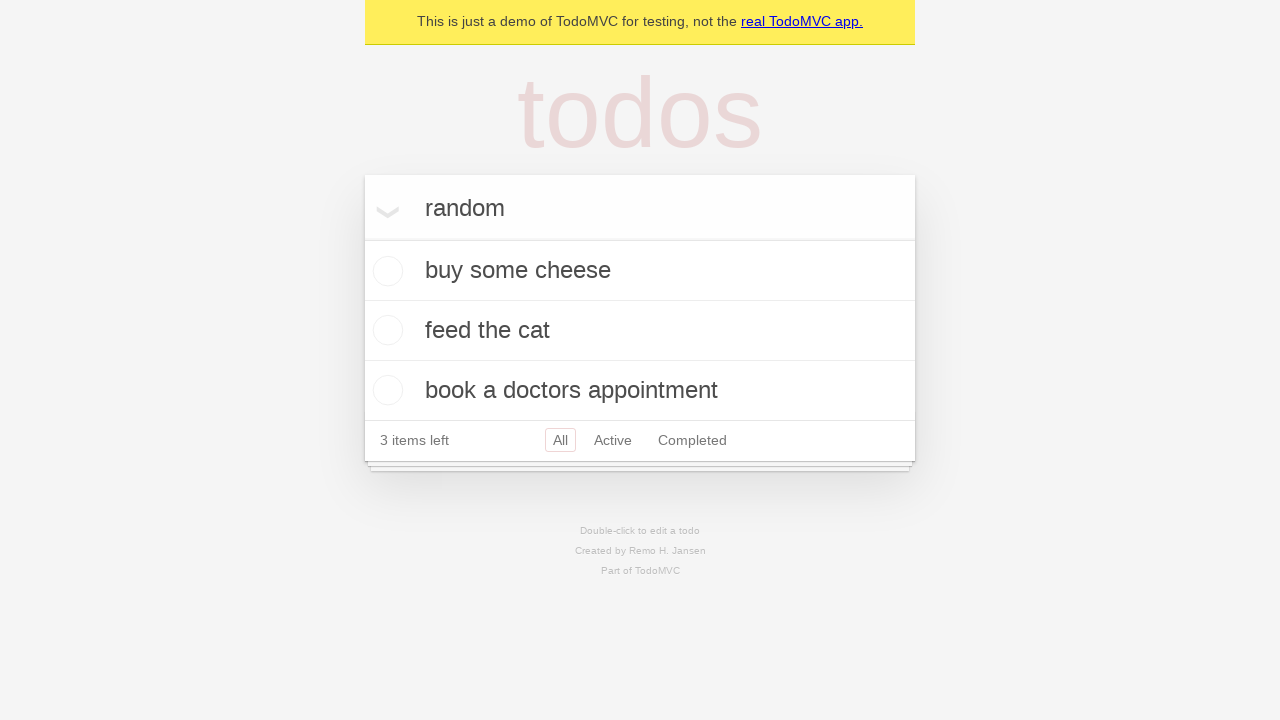

Pressed Enter to create todo 'random' on internal:attr=[placeholder="What needs to be done?"i]
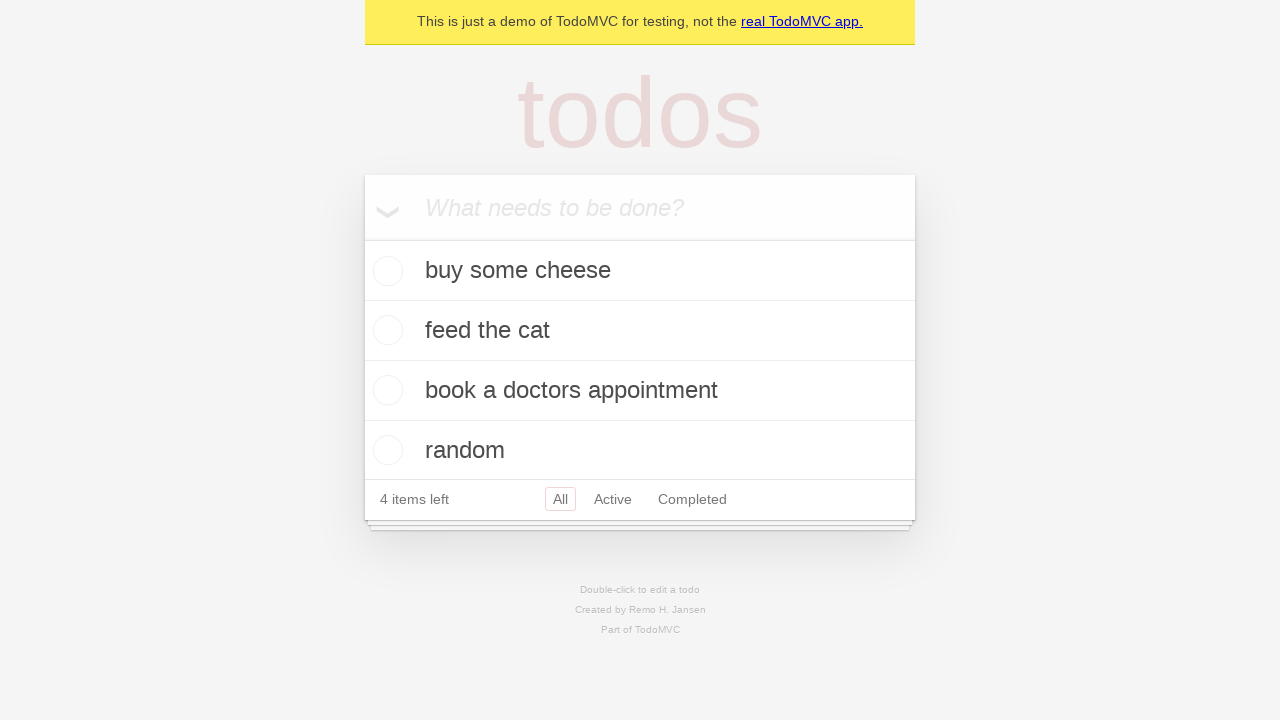

All 4 todo items created and loaded
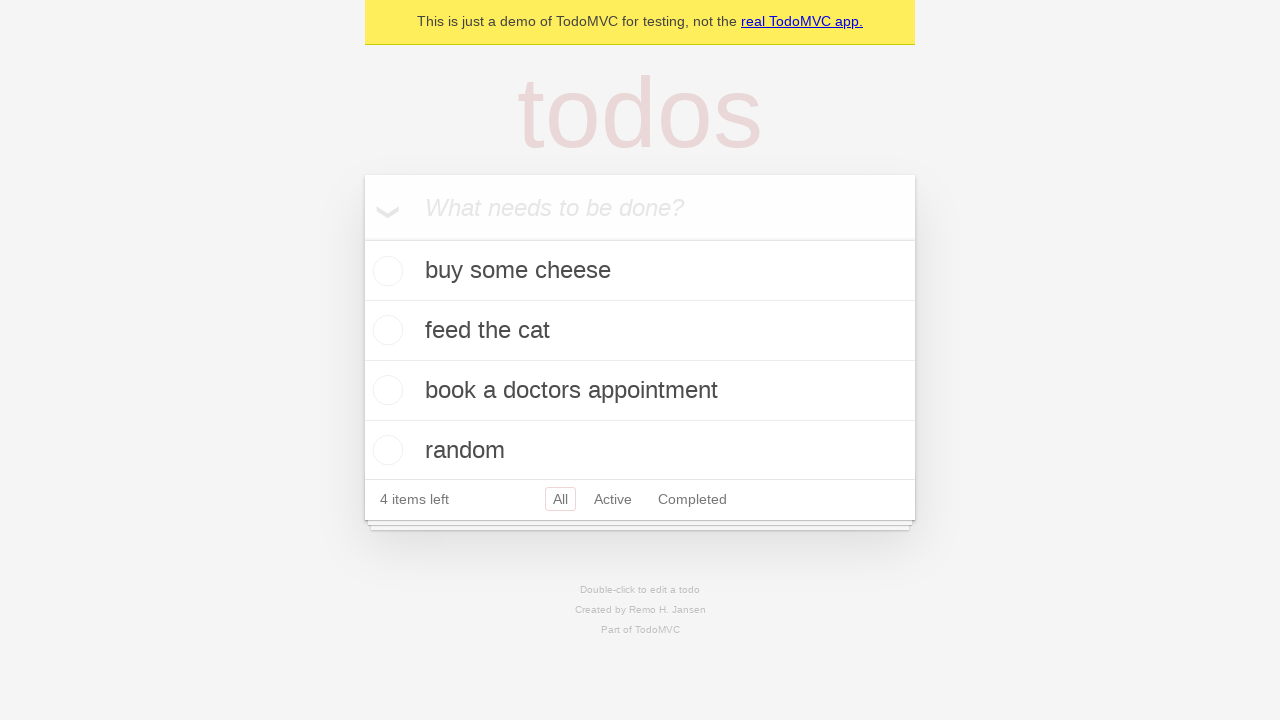

Checked the second todo item at (385, 330) on internal:testid=[data-testid="todo-item"s] >> nth=1 >> internal:role=checkbox
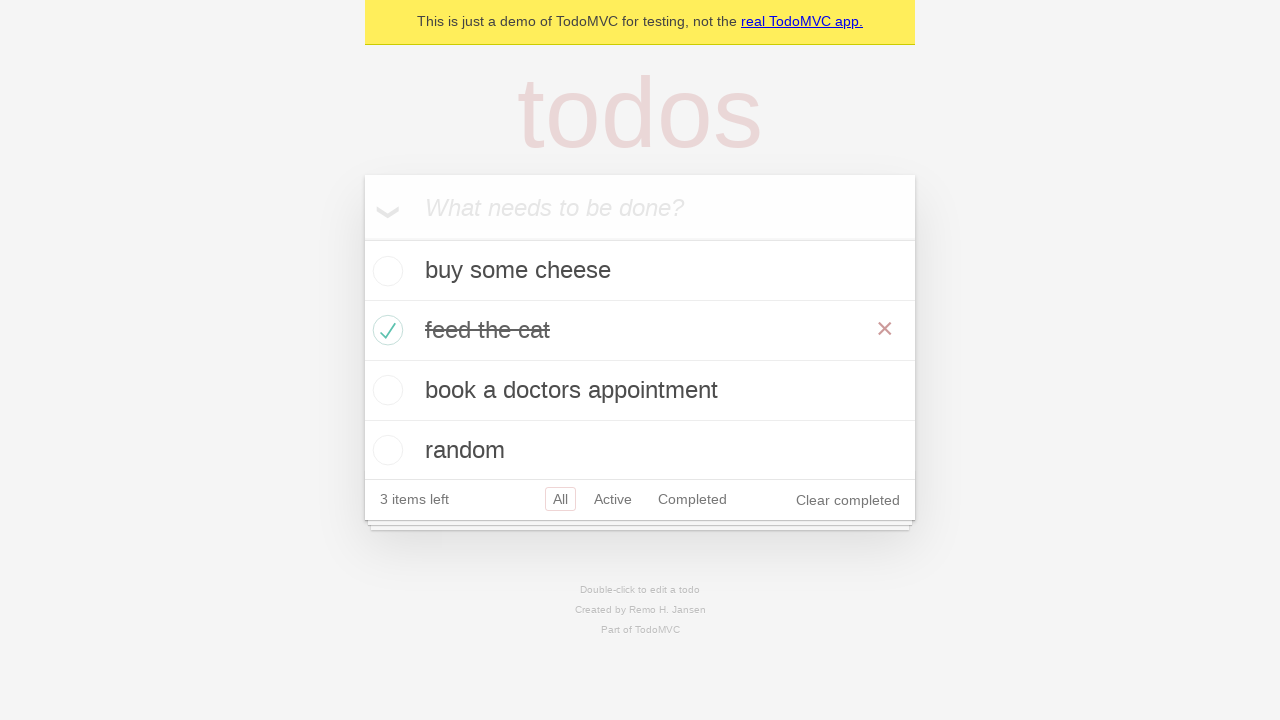

Clicked Active filter link at (613, 499) on internal:role=link[name="Active"i]
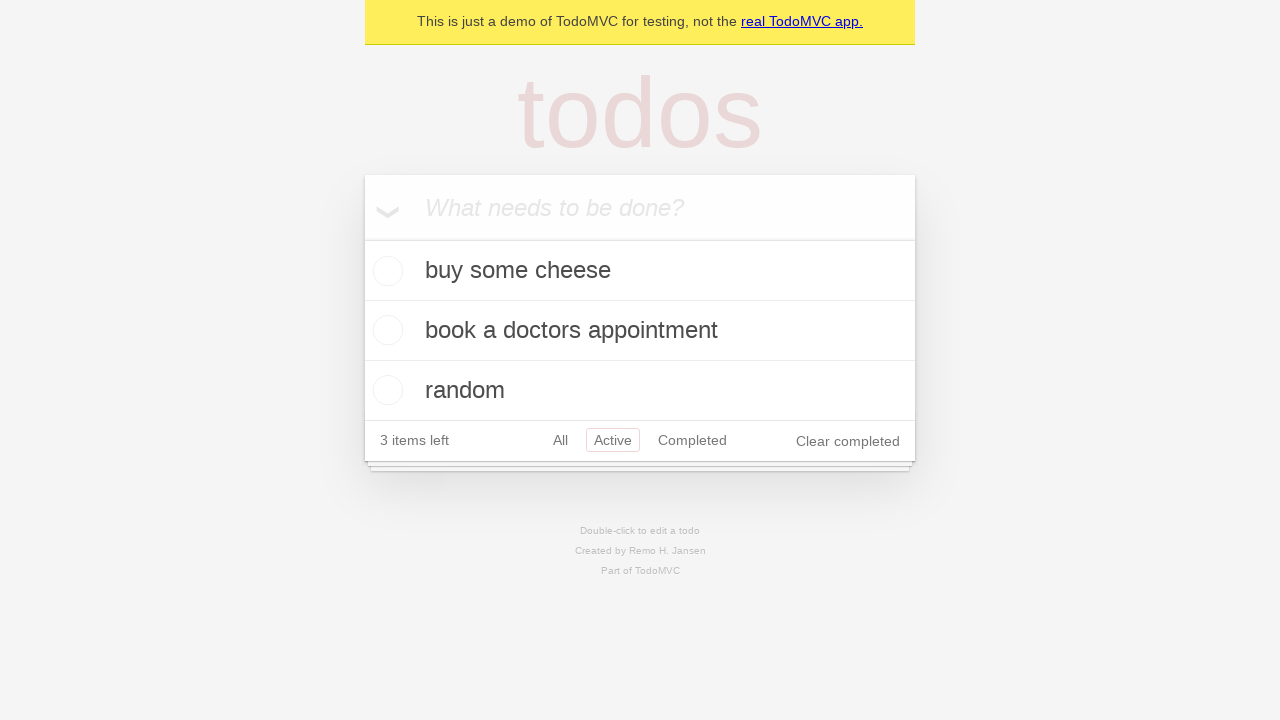

Clicked Completed filter link at (692, 440) on internal:role=link[name="Completed"i]
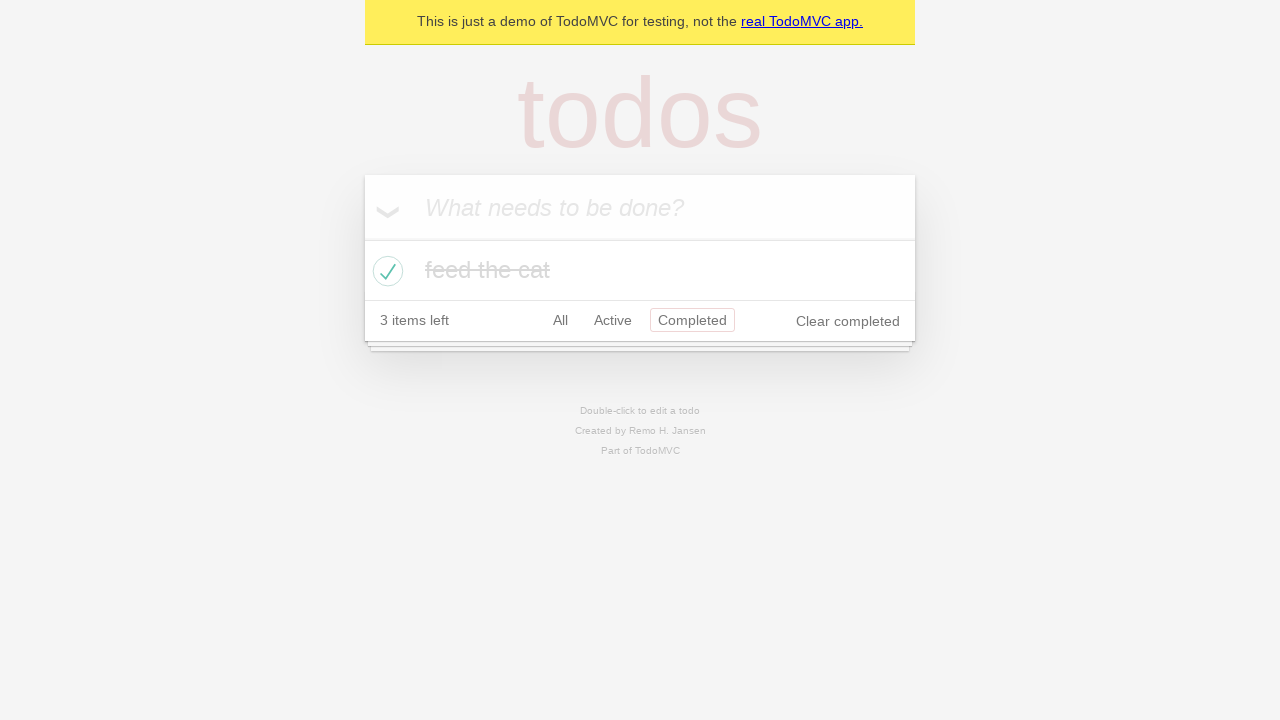

Clicked All filter link to display all items at (560, 320) on internal:role=link[name="All"i]
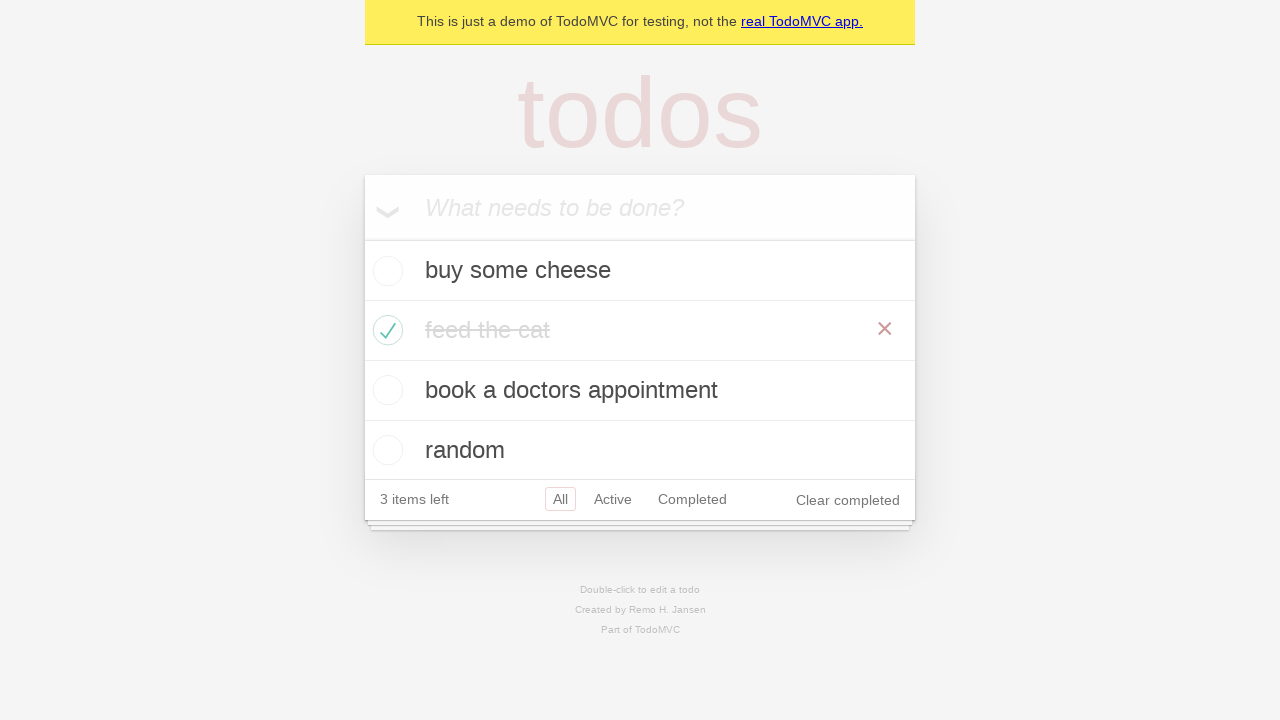

All 4 todo items are now displayed
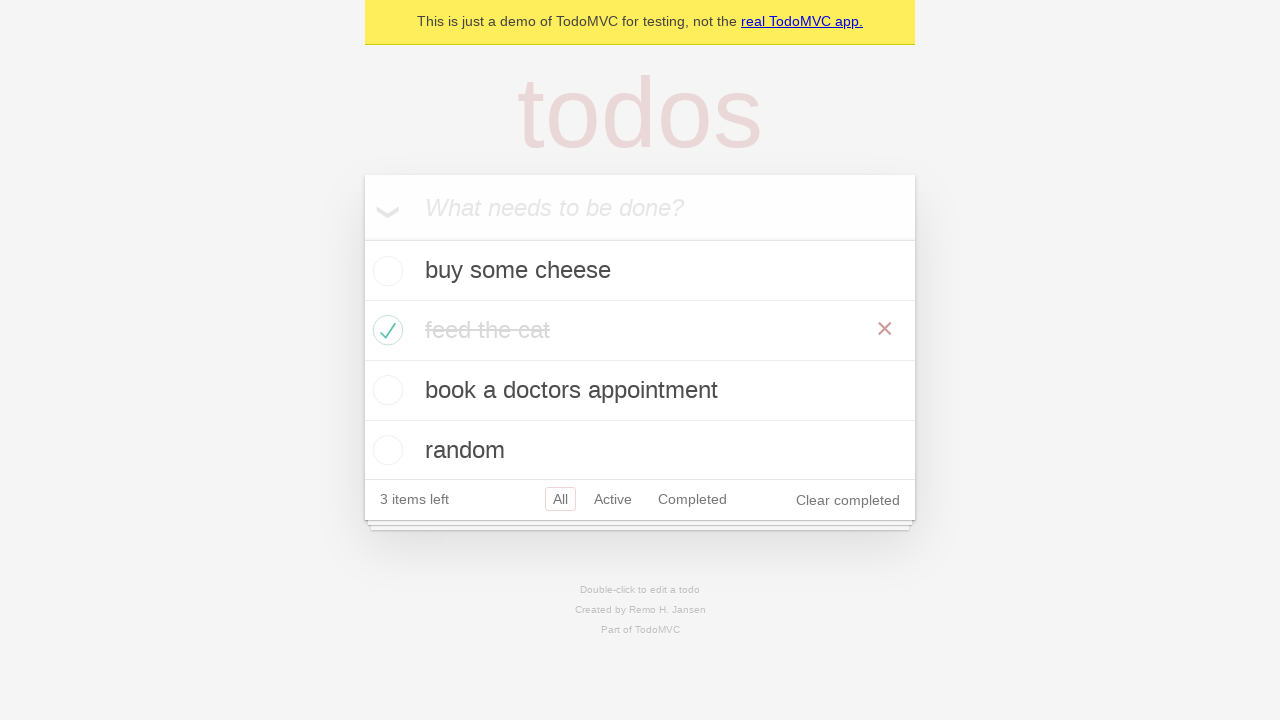

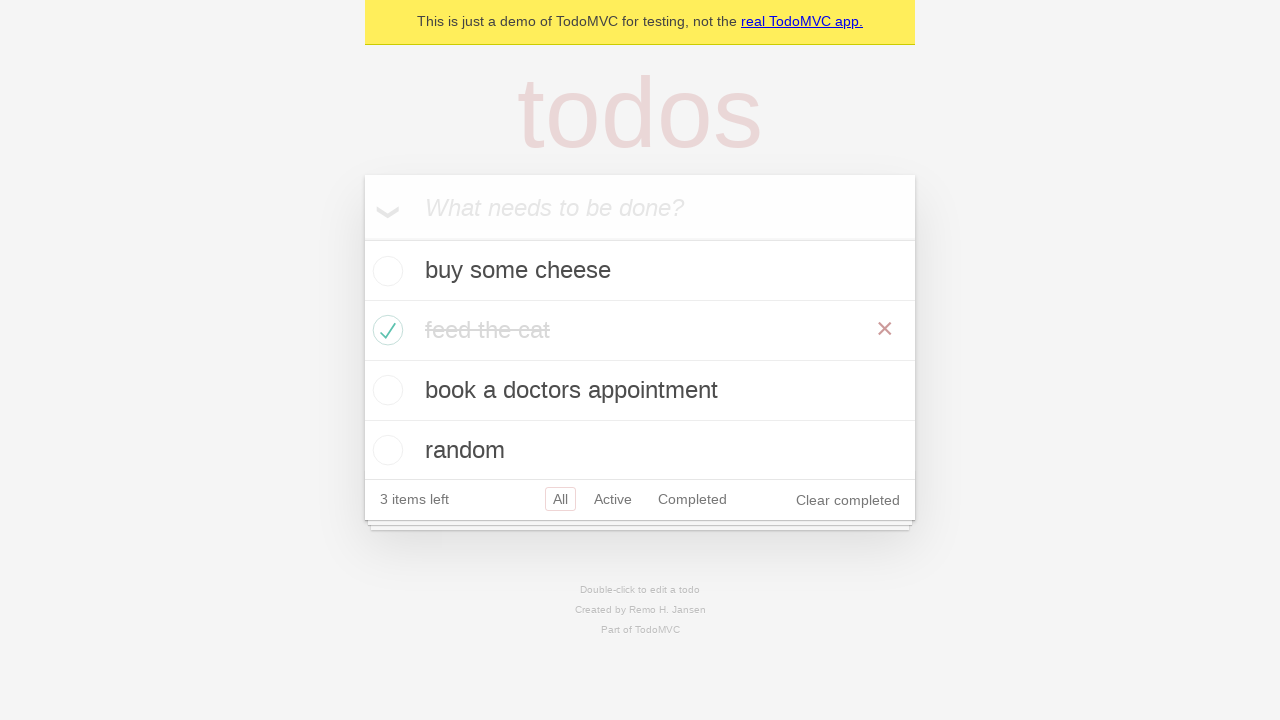